Tests the add/remove elements functionality by clicking the "Add Element" button to add elements and then removing them

Starting URL: http://the-internet.herokuapp.com/add_remove_elements/

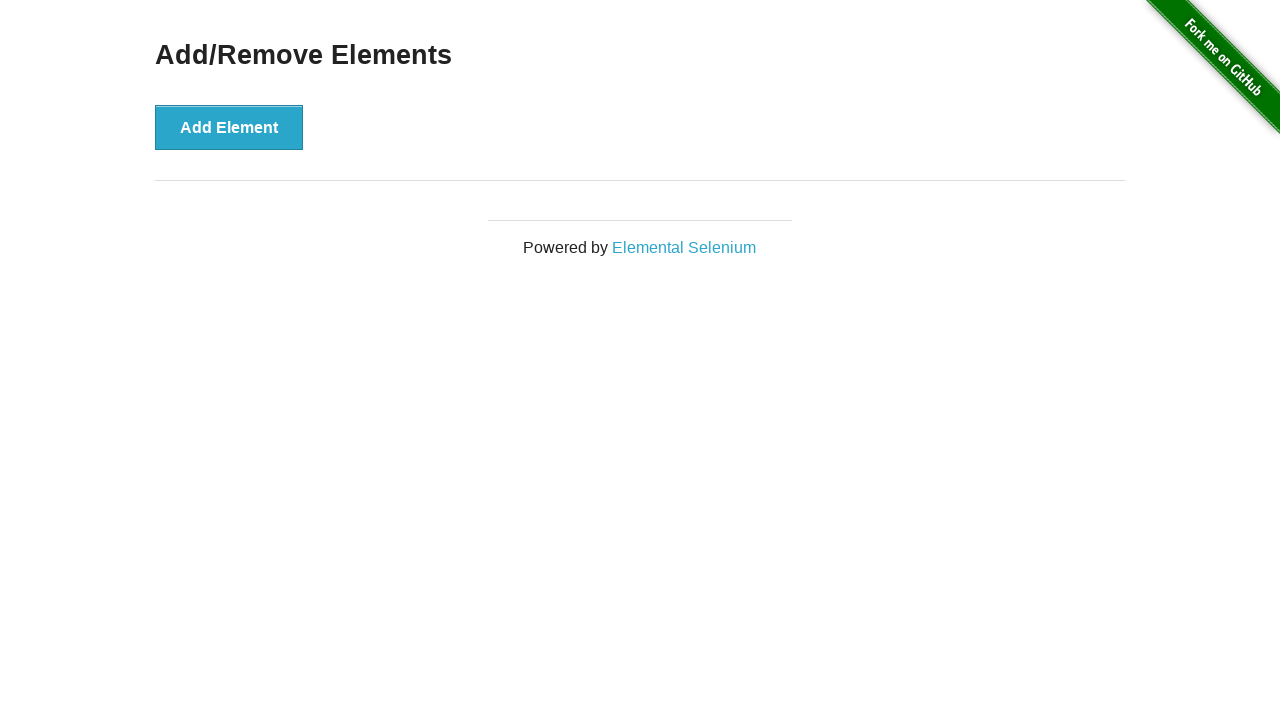

Clicked 'Add Element' button to add first element at (229, 127) on button[onclick='addElement()']
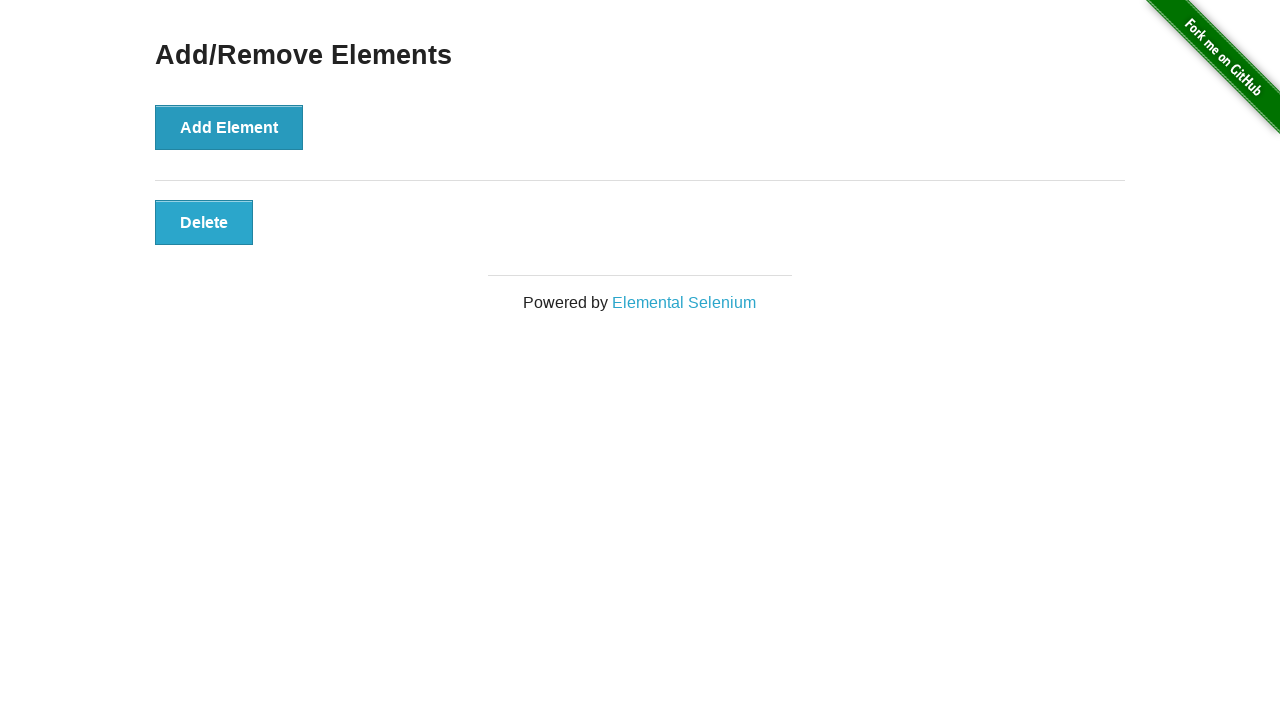

First 'Delete' button appeared on the page
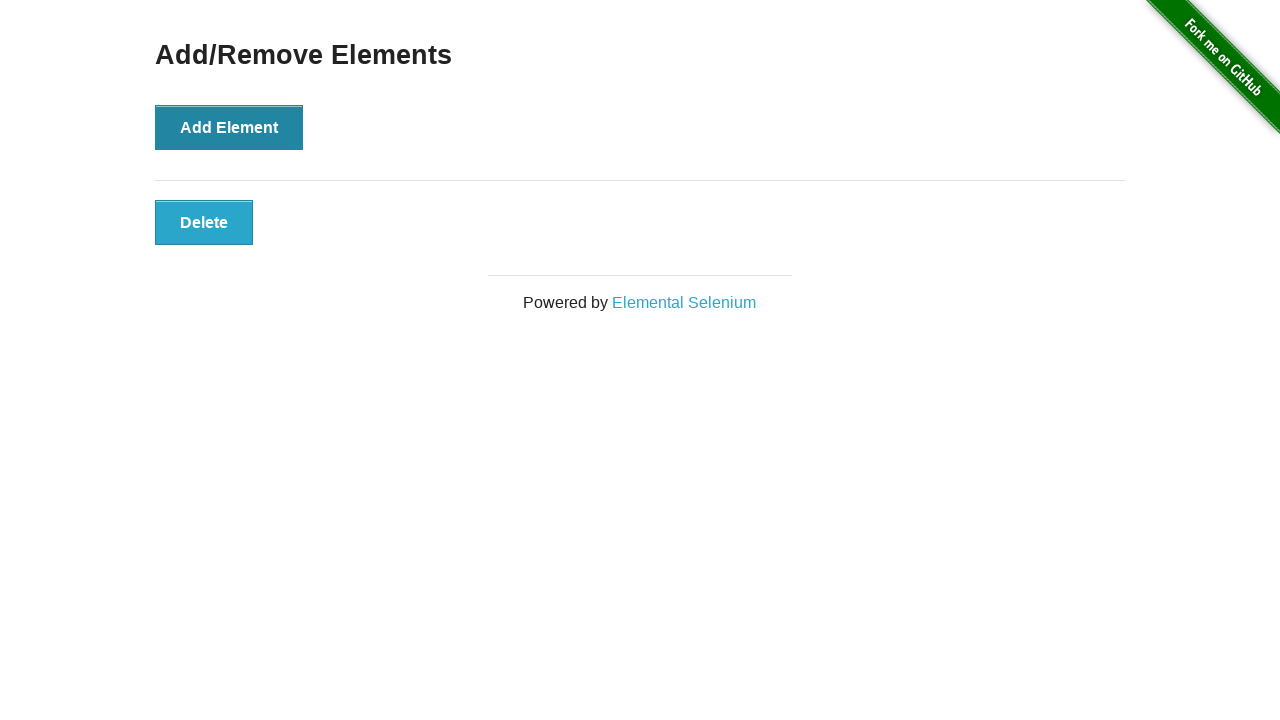

Clicked 'Add Element' button to add second element at (229, 127) on button[onclick='addElement()']
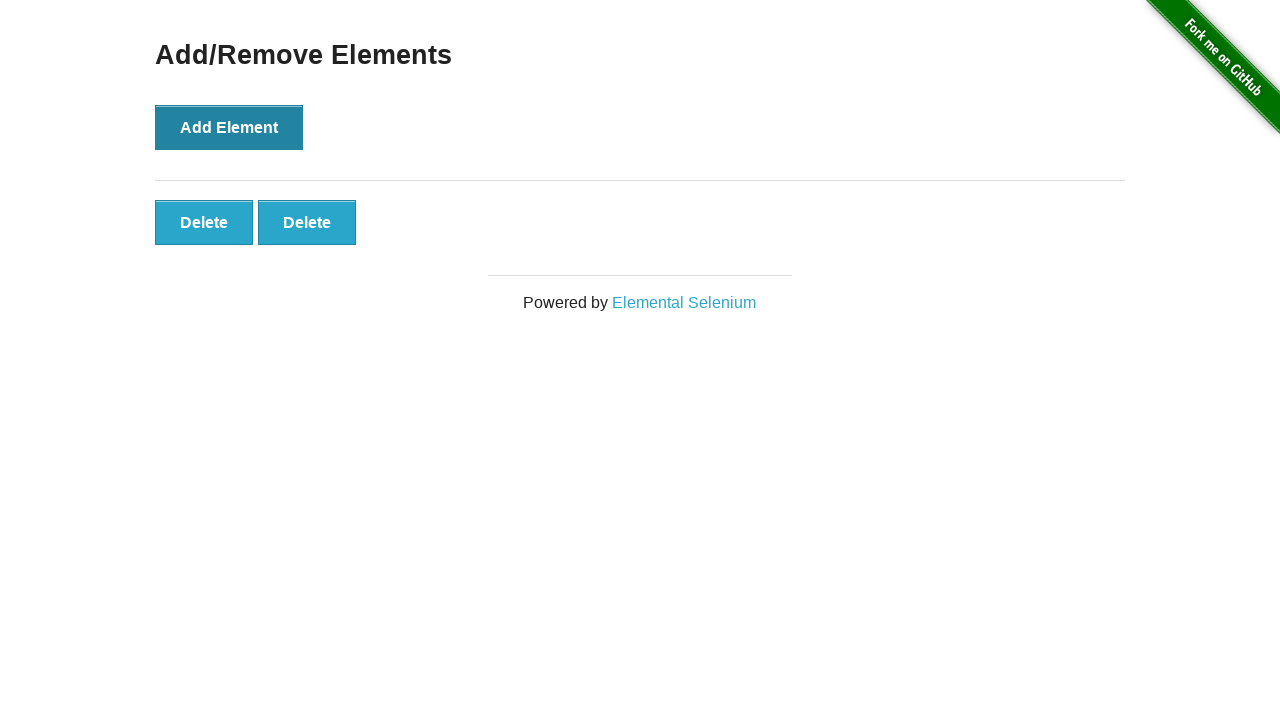

Clicked first 'Delete' button to remove an element at (204, 222) on .added-manually >> nth=0
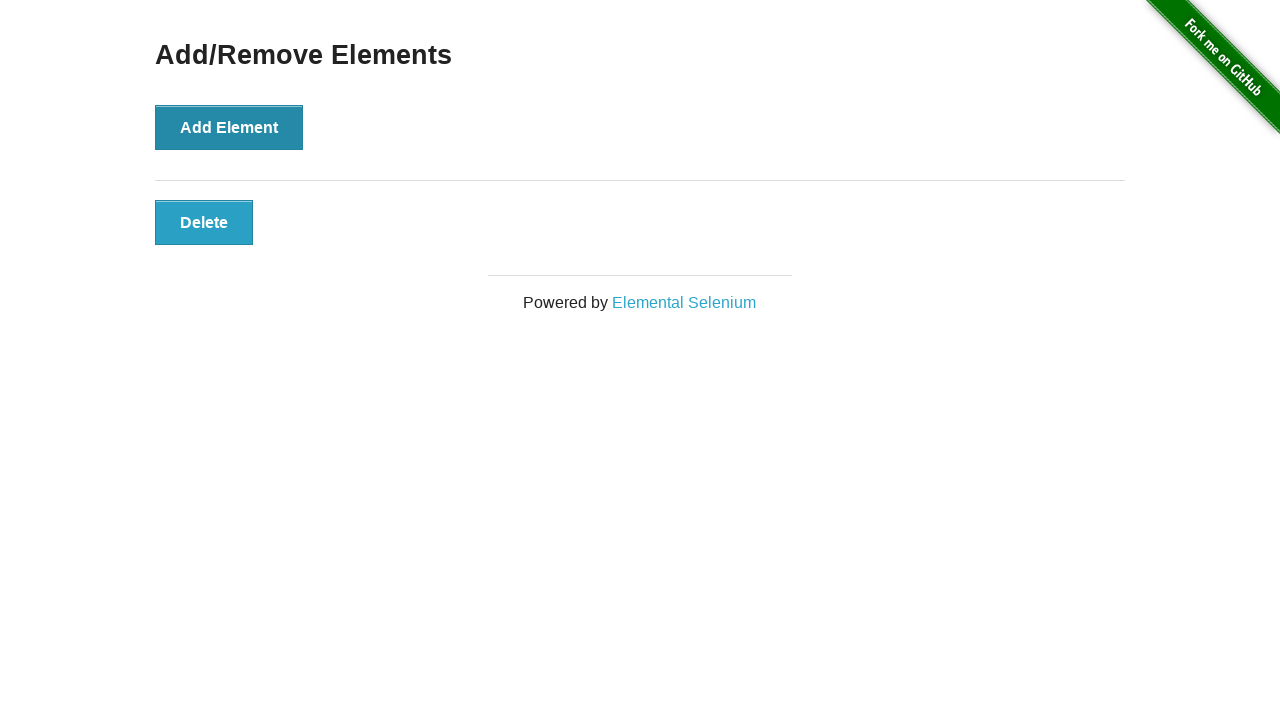

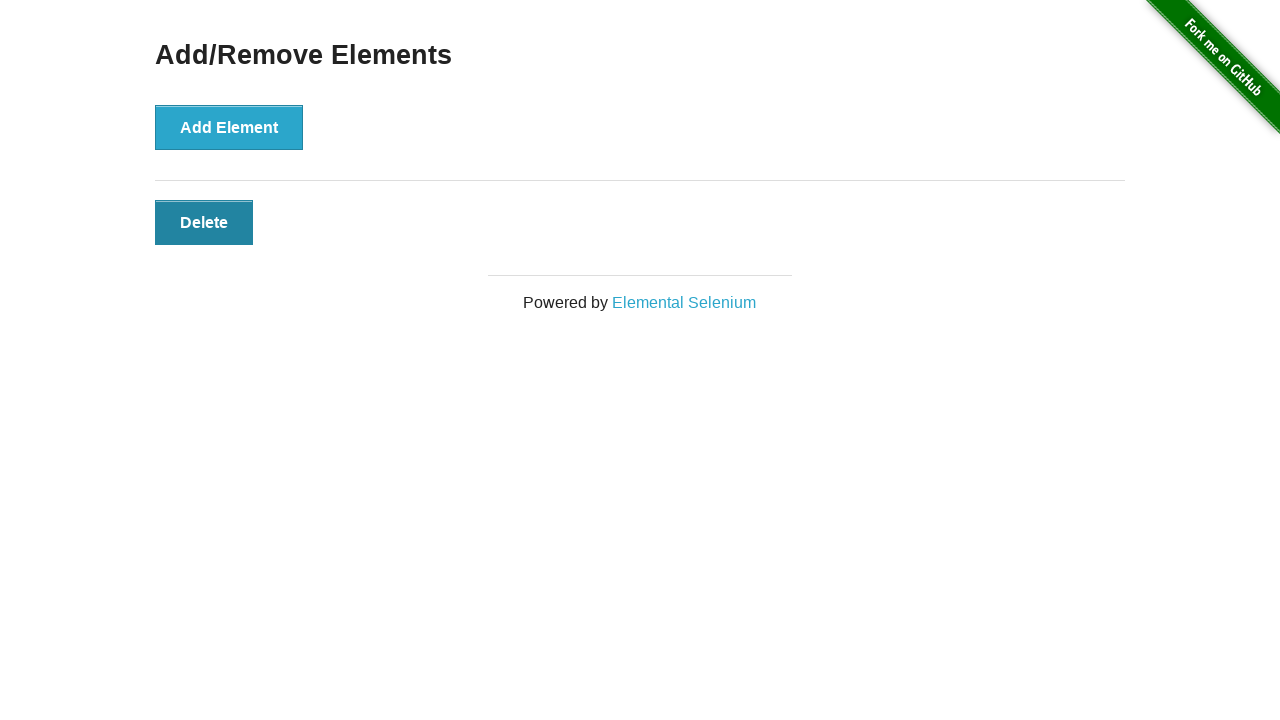